Tests the checkout button by clicking it and accepting the resulting alert dialog.

Starting URL: https://selectorshub.com/xpath-practice-page/

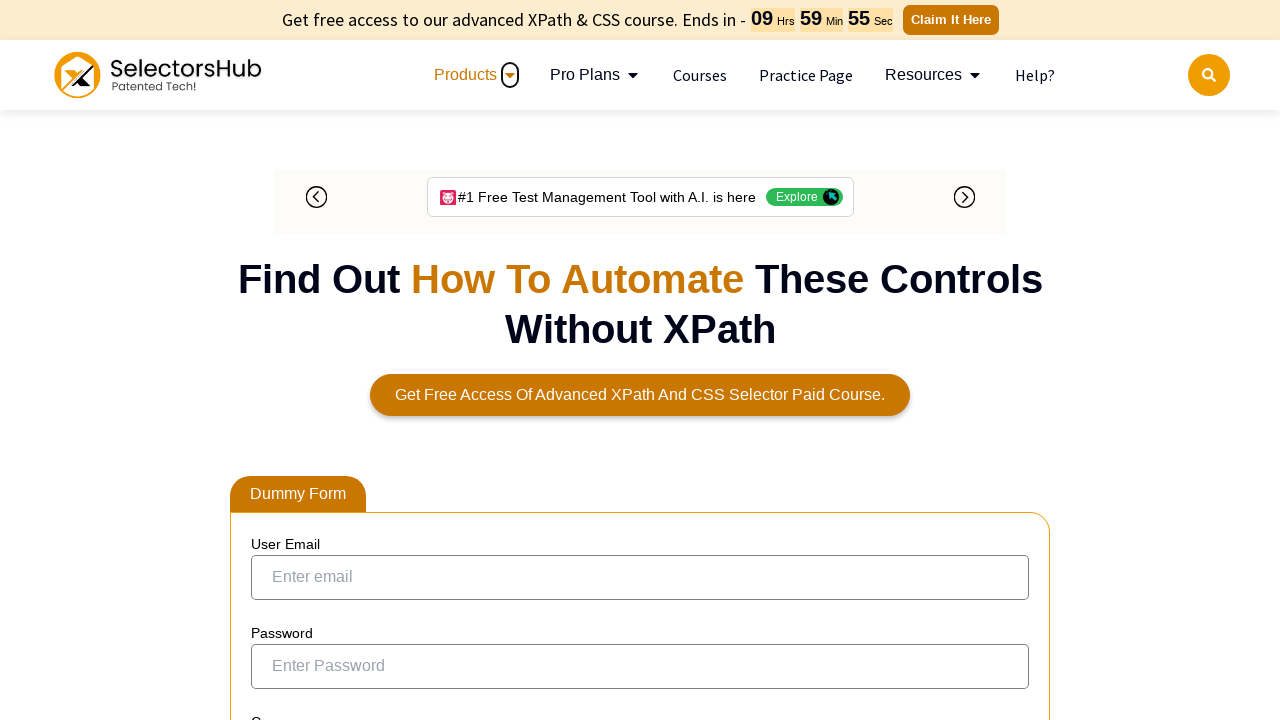

Set up dialog handler to accept alert dialogs
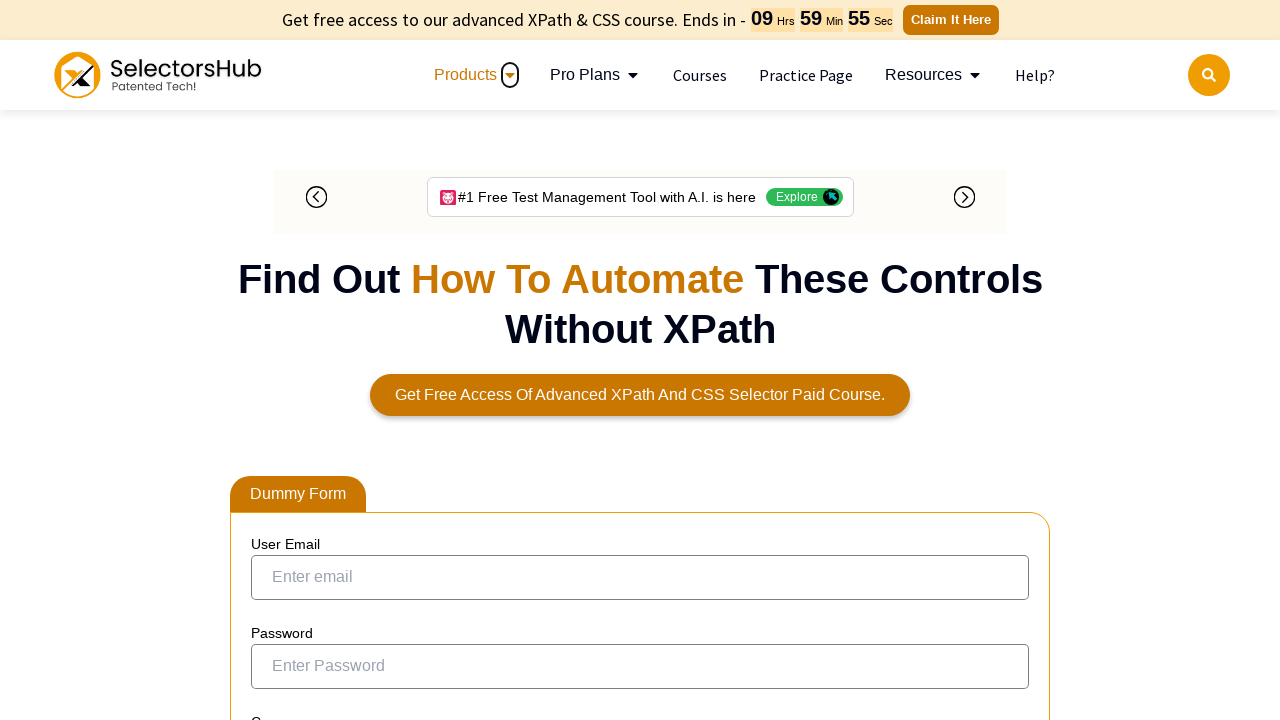

Clicked checkout button at (314, 360) on button:has-text('Checkout here')
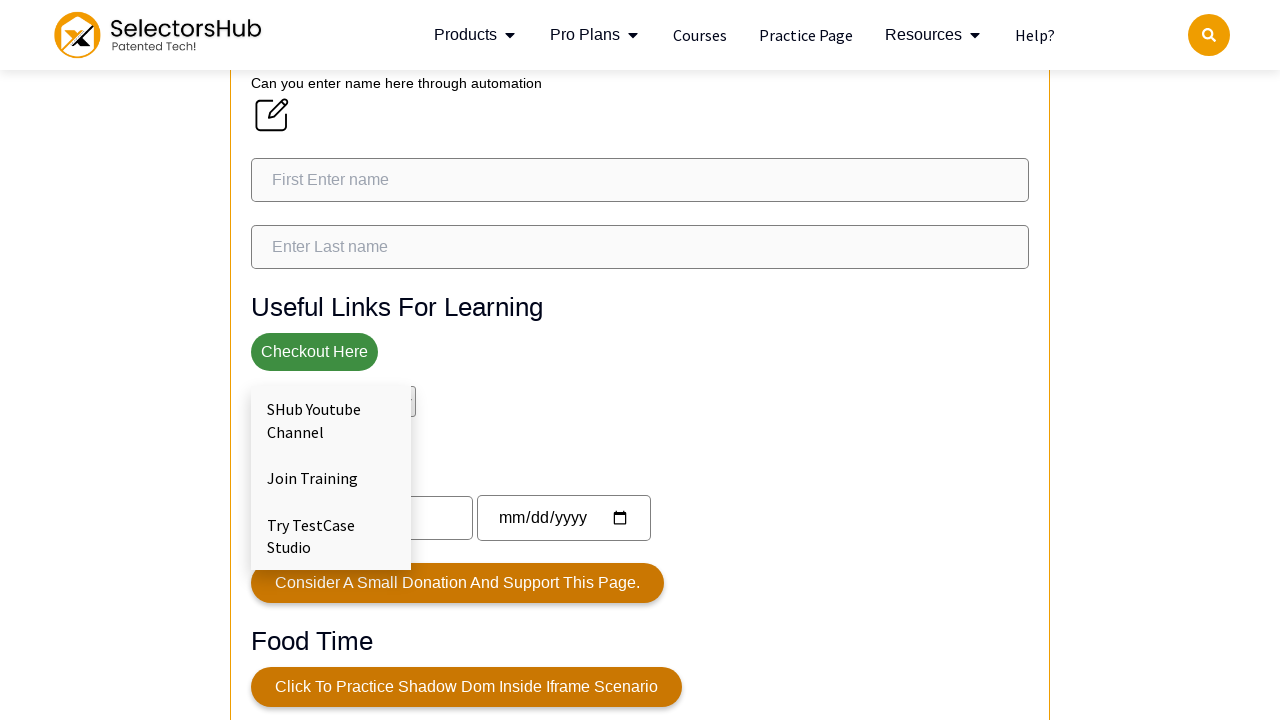

Waited for alert dialog to be processed and page state to stabilize
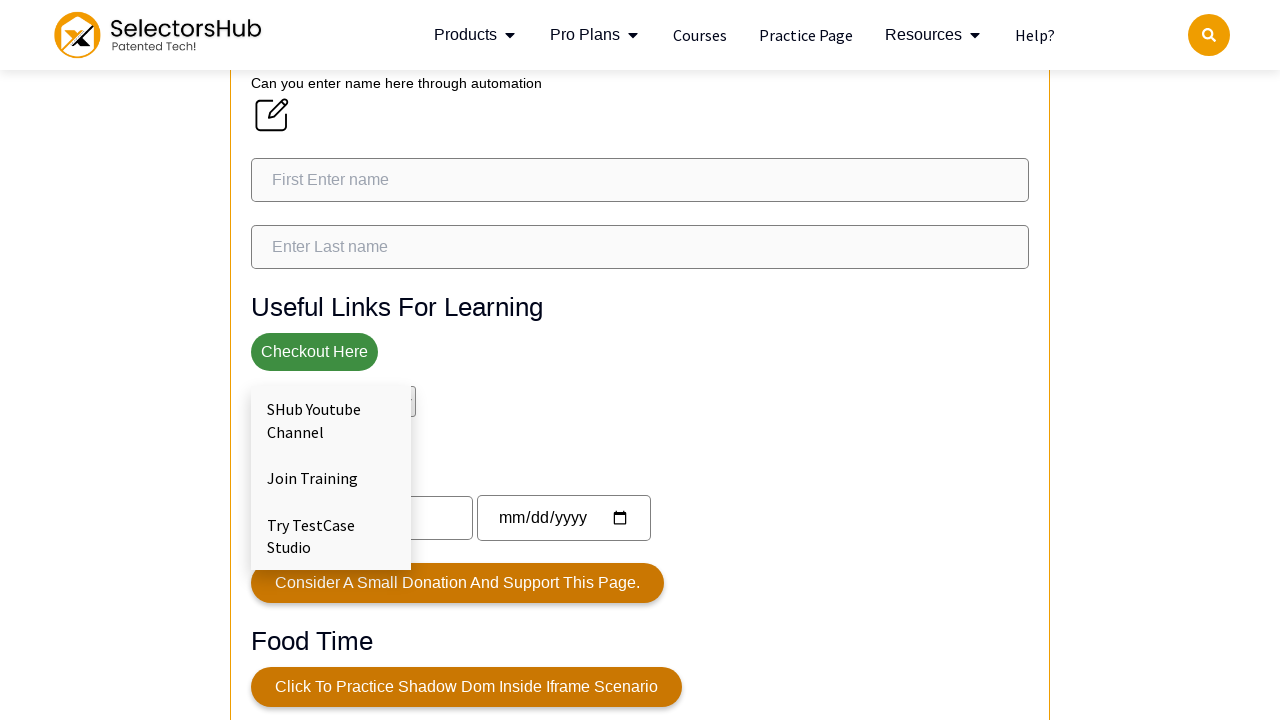

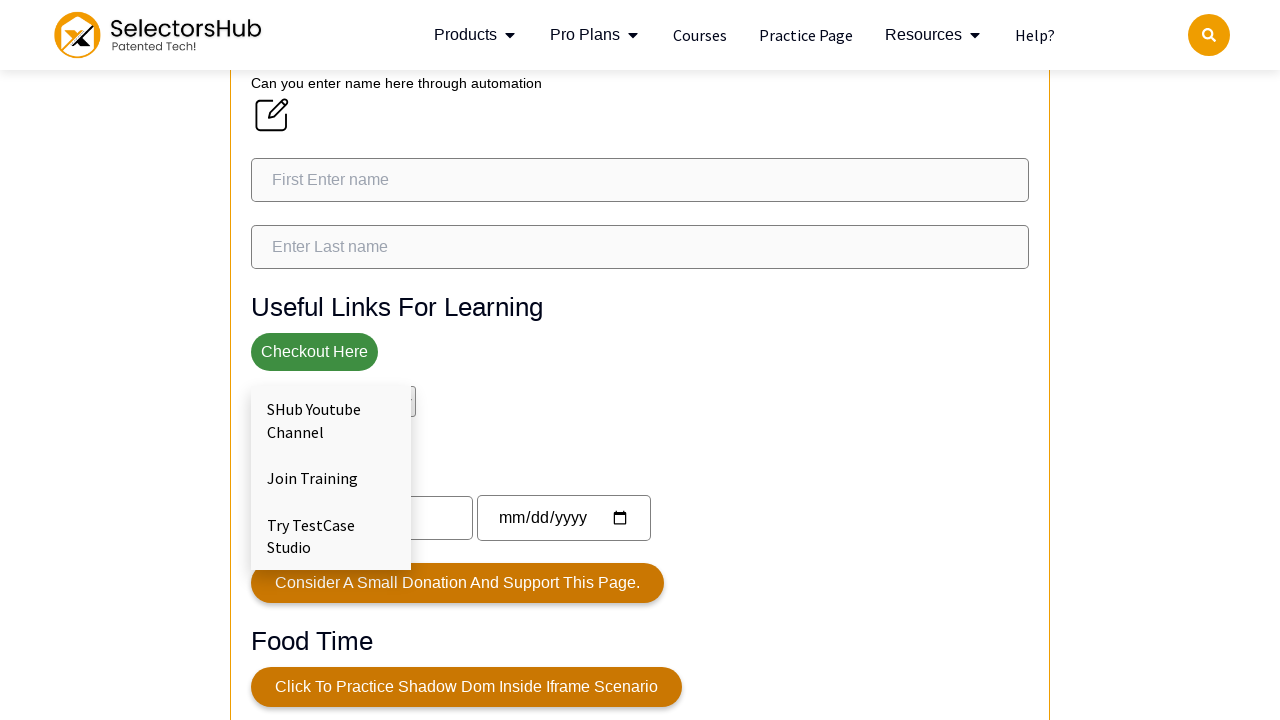